Tests a registration form by filling all required input fields and submitting, then verifies successful registration message

Starting URL: http://suninjuly.github.io/registration2.html

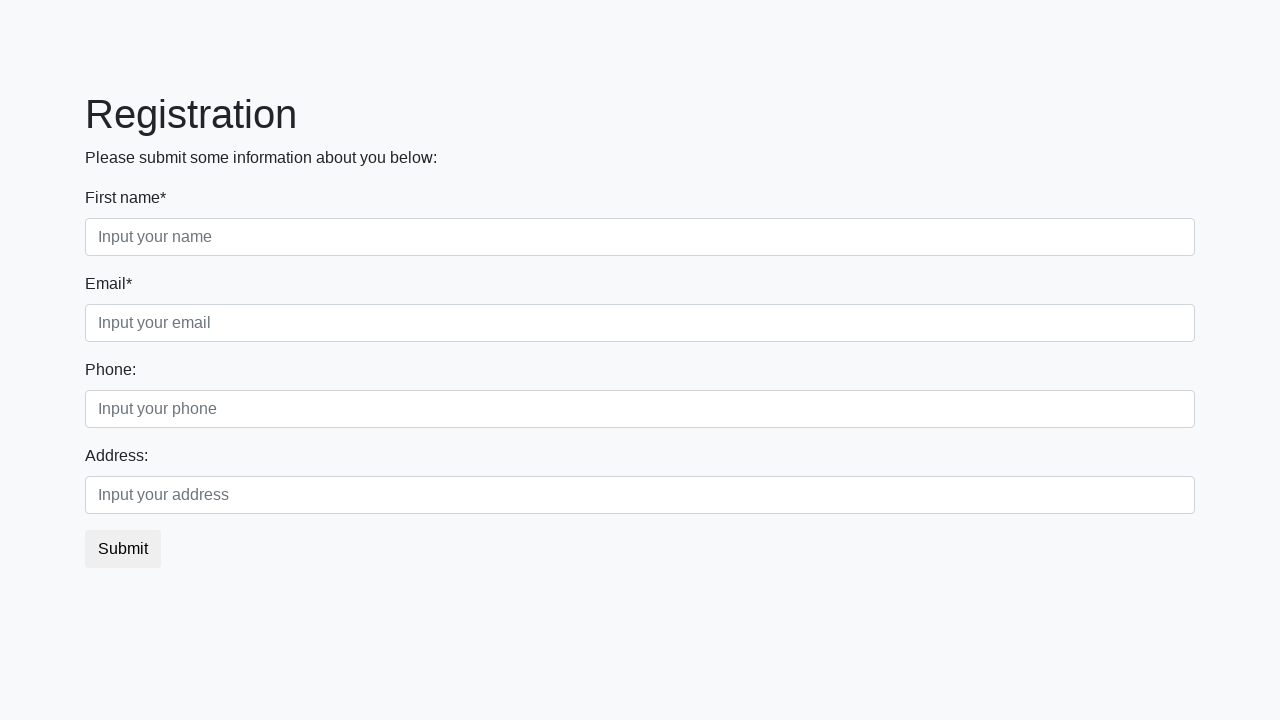

Located all required input fields on registration form
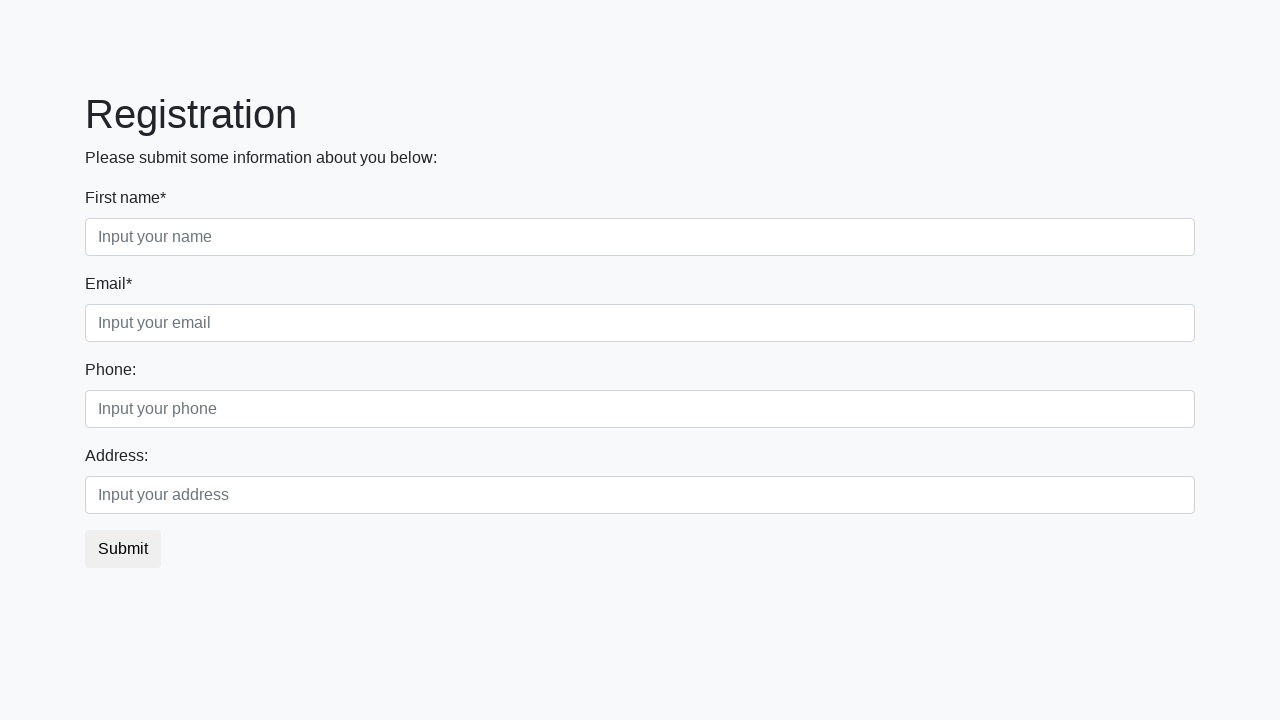

Found 2 required input fields
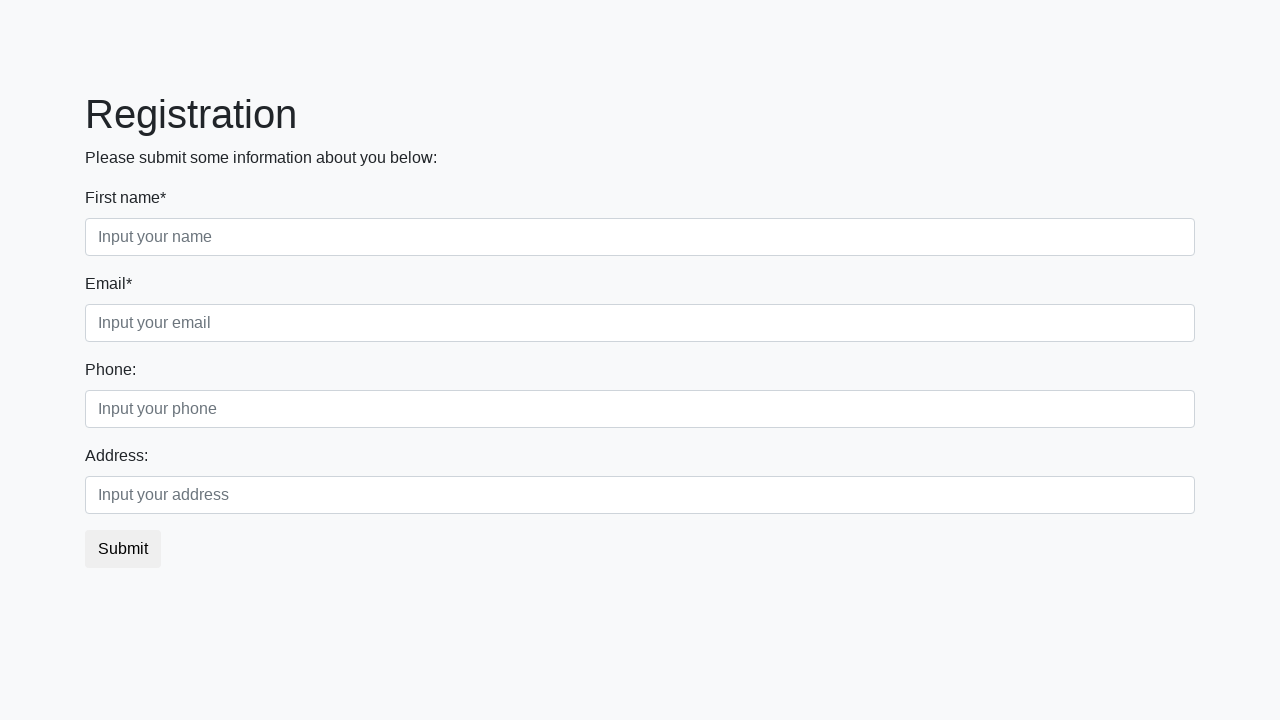

Filled required input field 1 with 'Test Answer' on input[required] >> nth=0
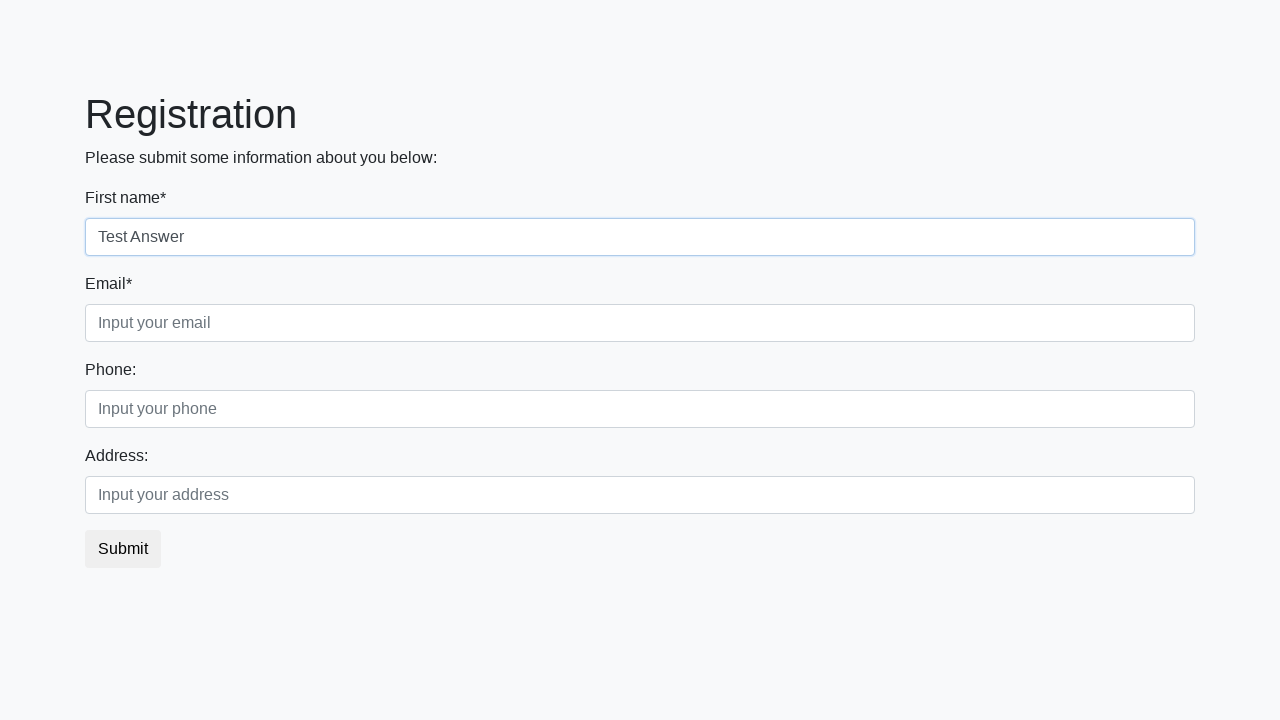

Filled required input field 2 with 'Test Answer' on input[required] >> nth=1
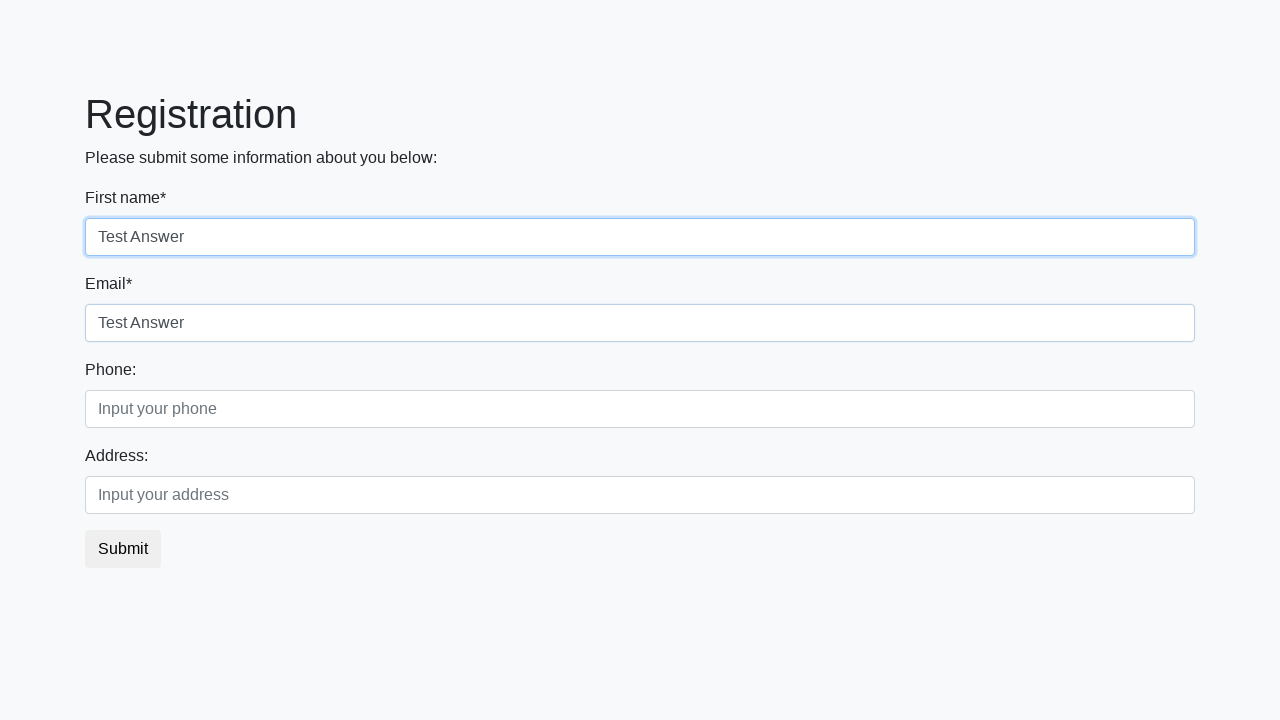

Clicked submit button to submit registration form at (123, 549) on button.btn
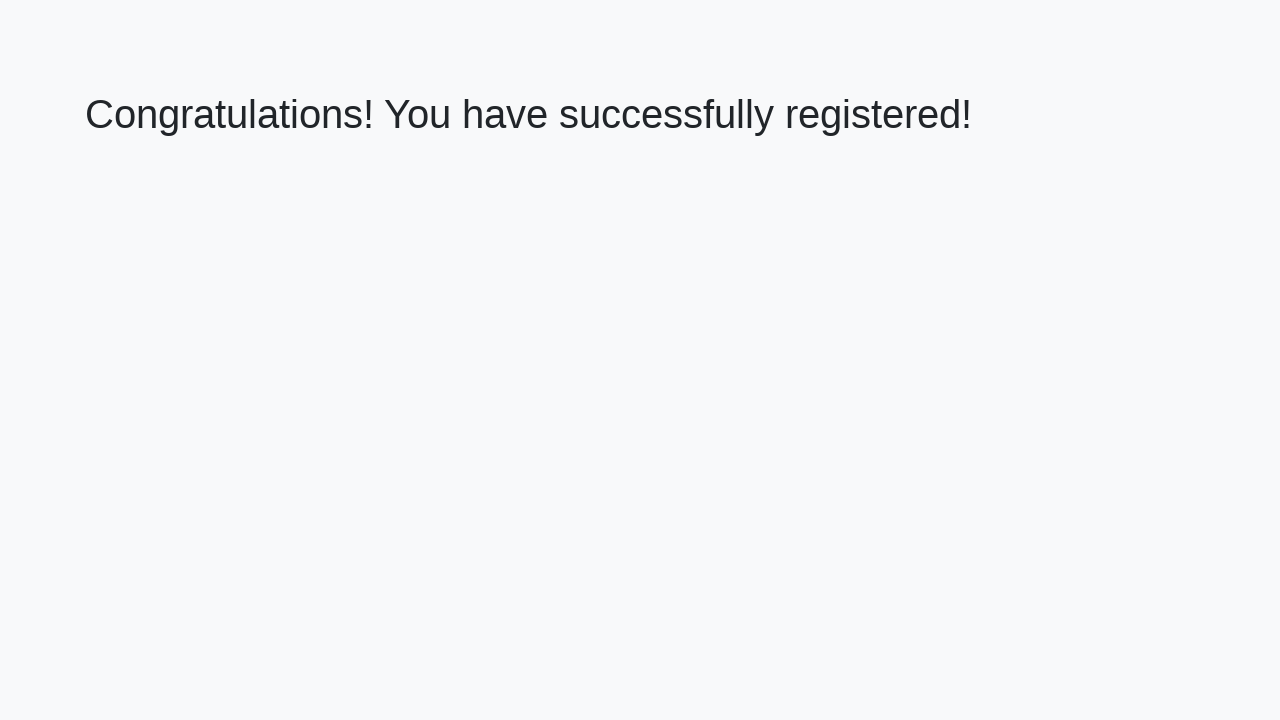

Registration success message loaded (h1 element appeared)
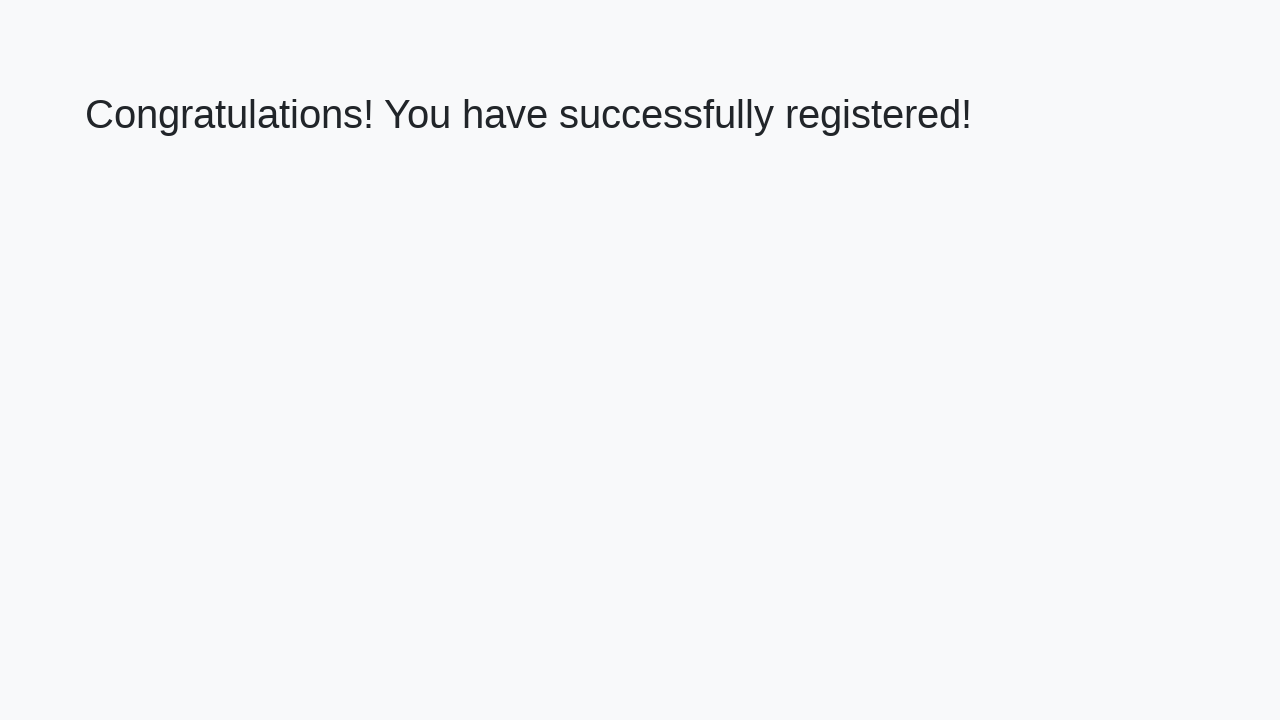

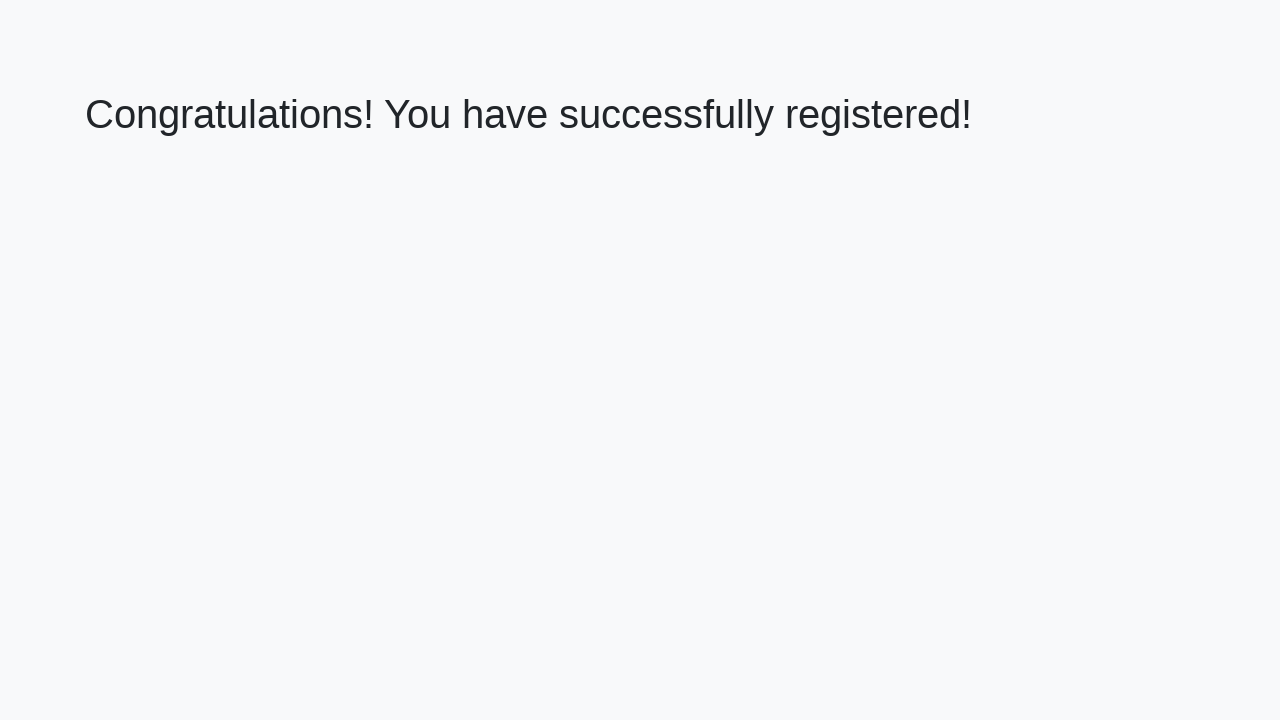